Navigates to the Selenium website and scrolls down to the "News" section heading using JavaScript scroll into view functionality.

Starting URL: https://www.selenium.dev/

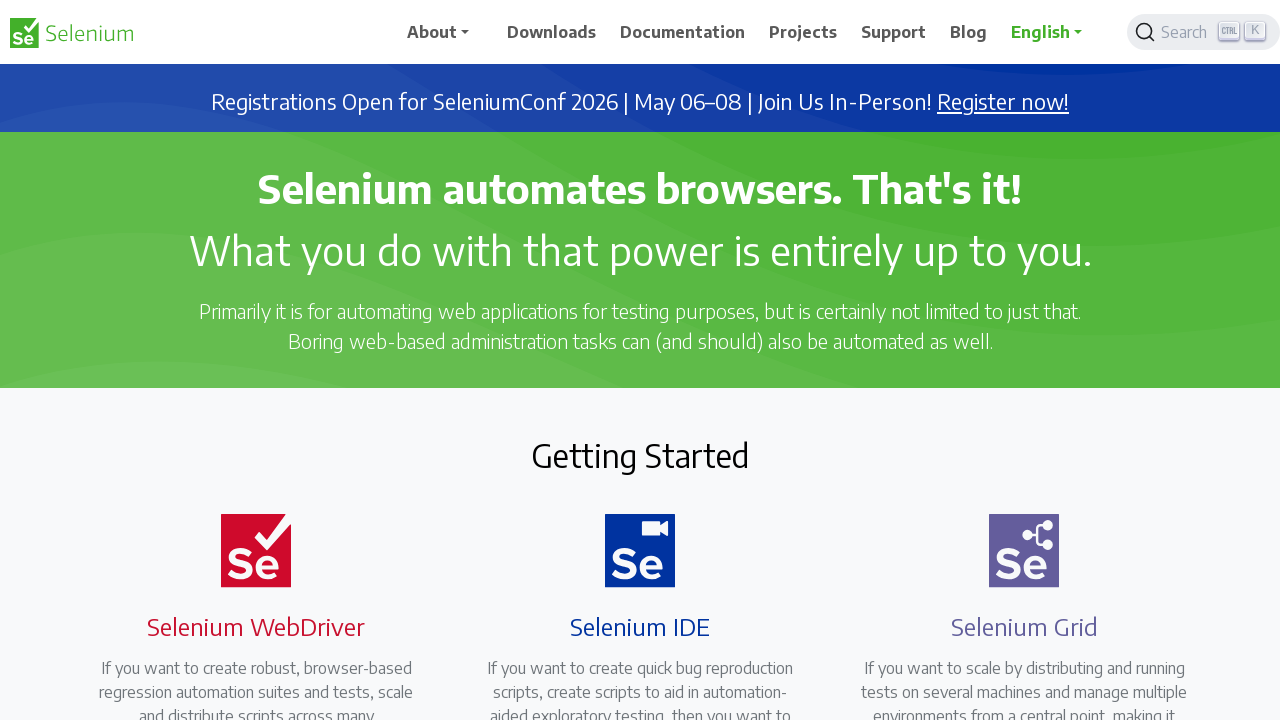

Located the News heading element using XPath selector
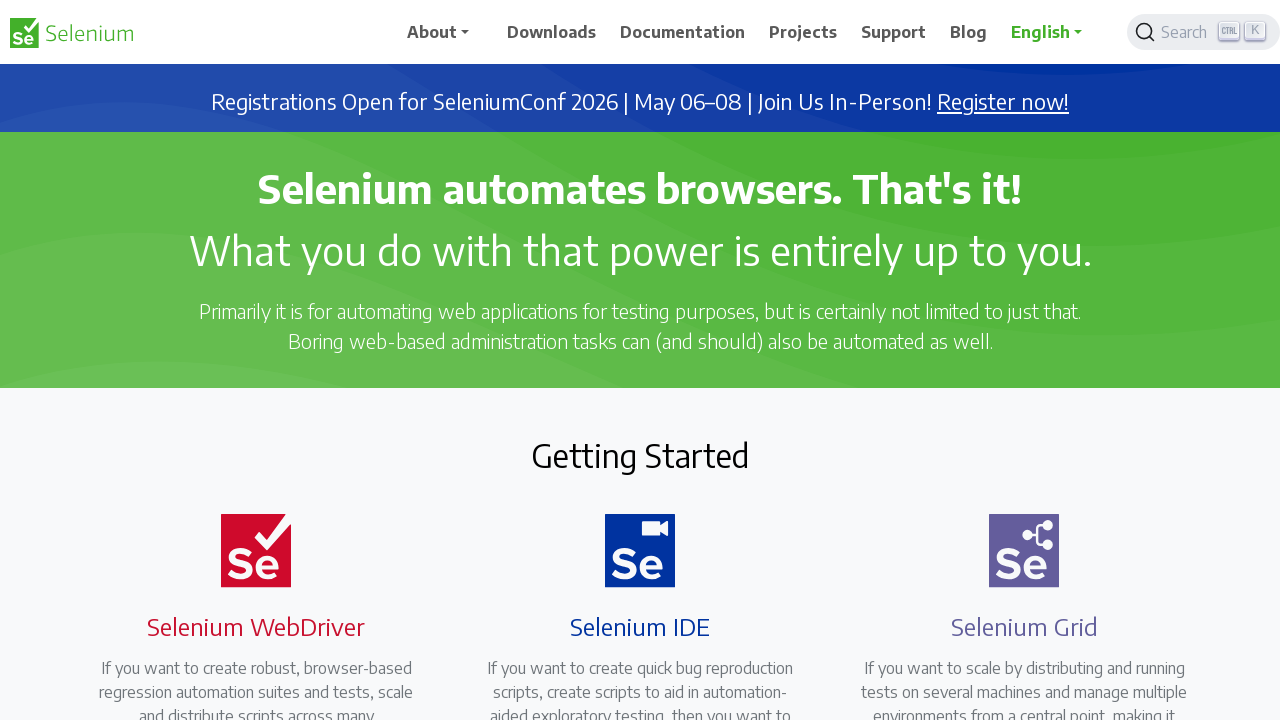

Scrolled to the News heading using scroll_into_view_if_needed()
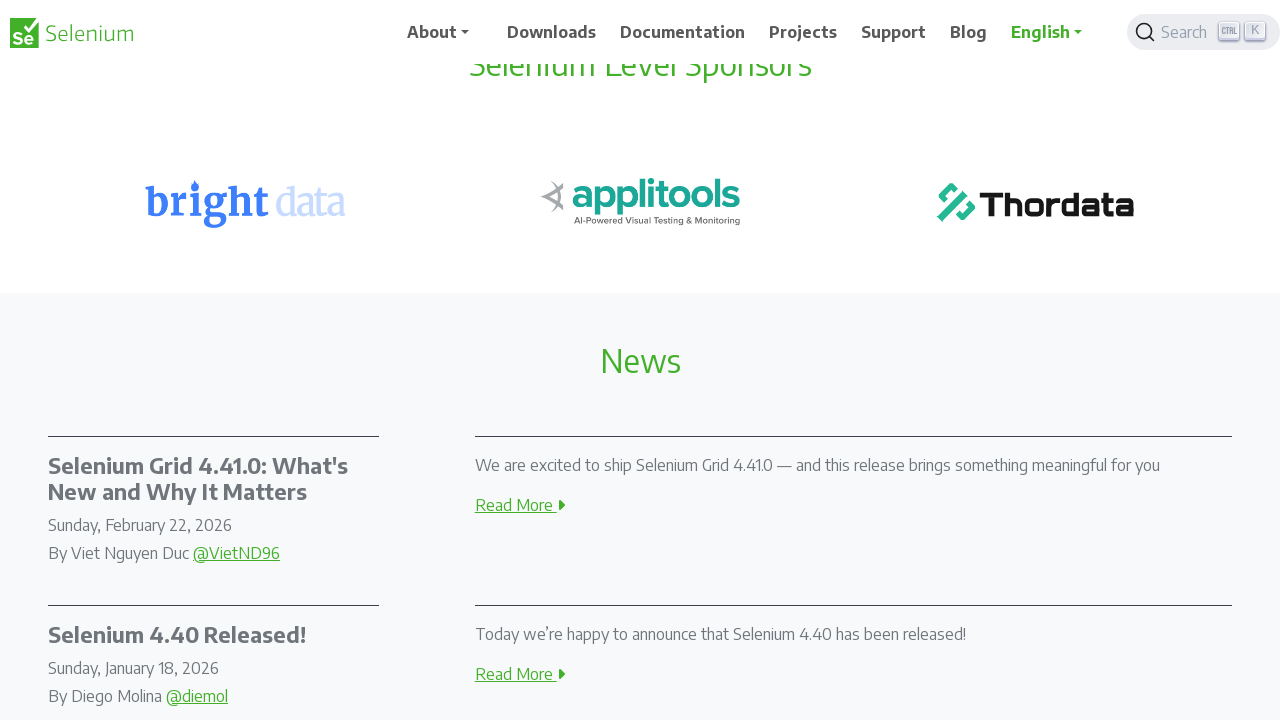

Verified the News heading is visible after scrolling
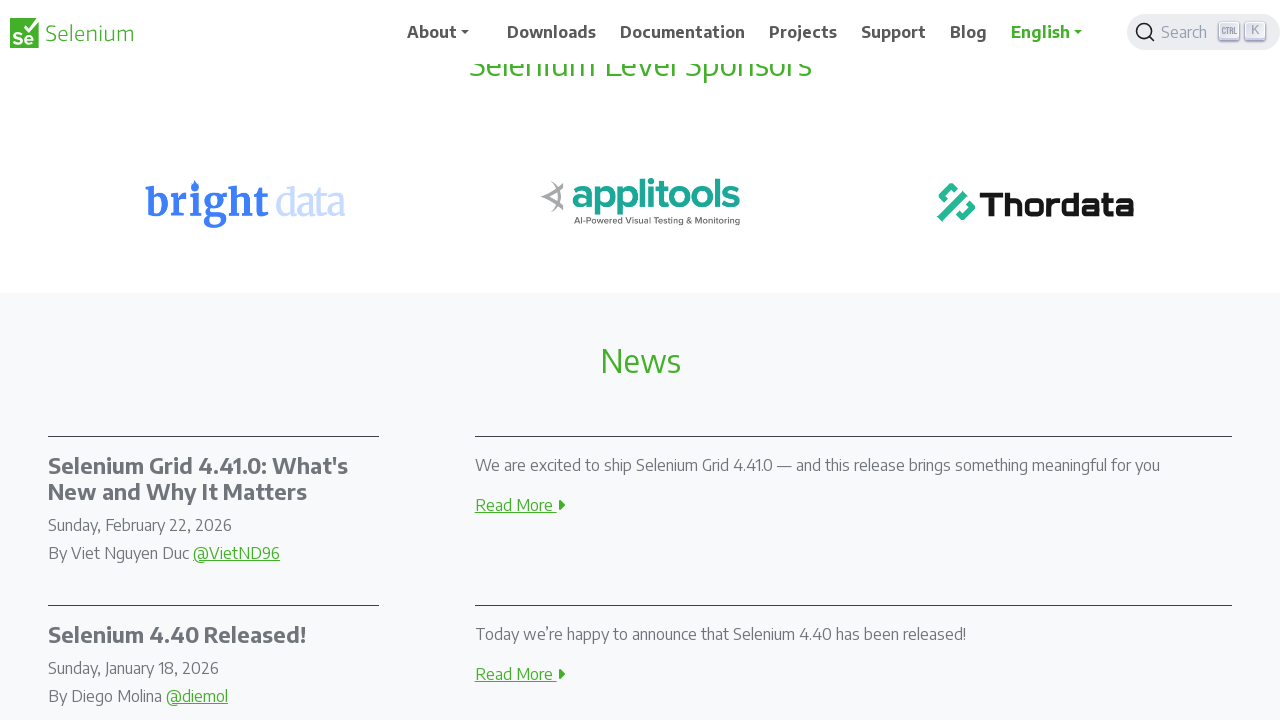

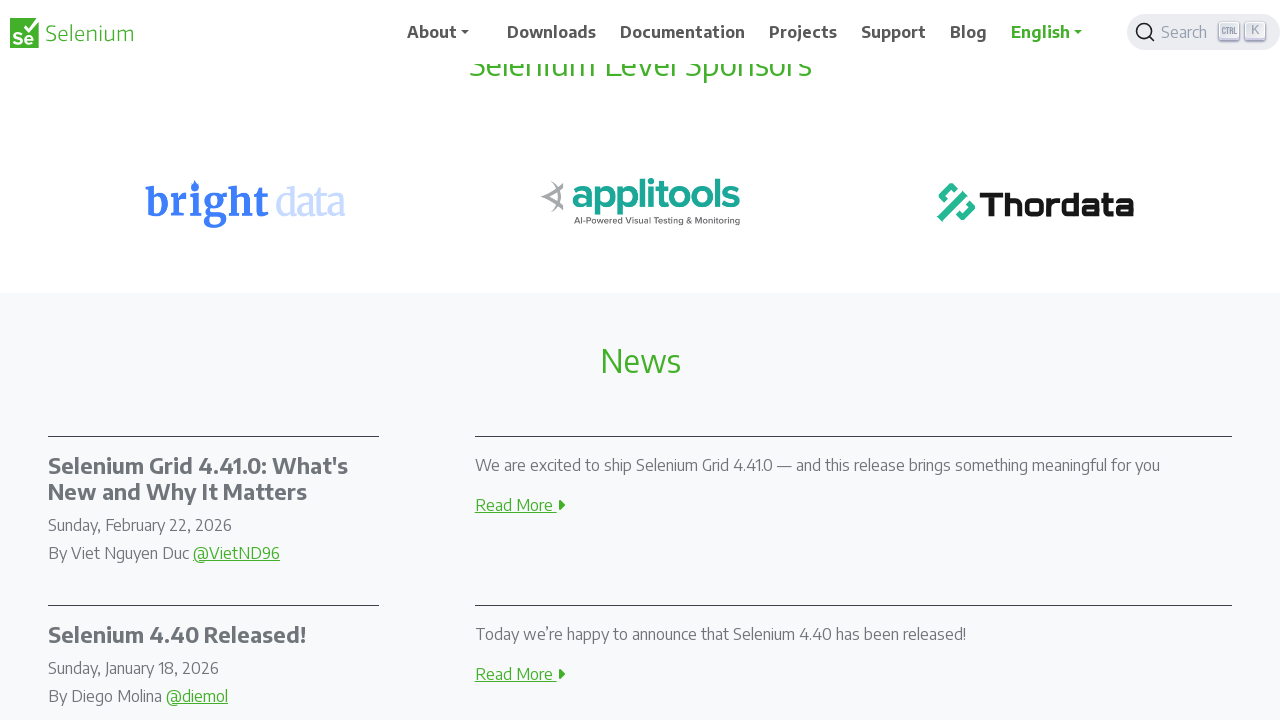